Navigates to JPL Space images page and clicks the full image button to view the featured image in a lightbox/modal.

Starting URL: https://data-class-jpl-space.s3.amazonaws.com/JPL_Space/index.html

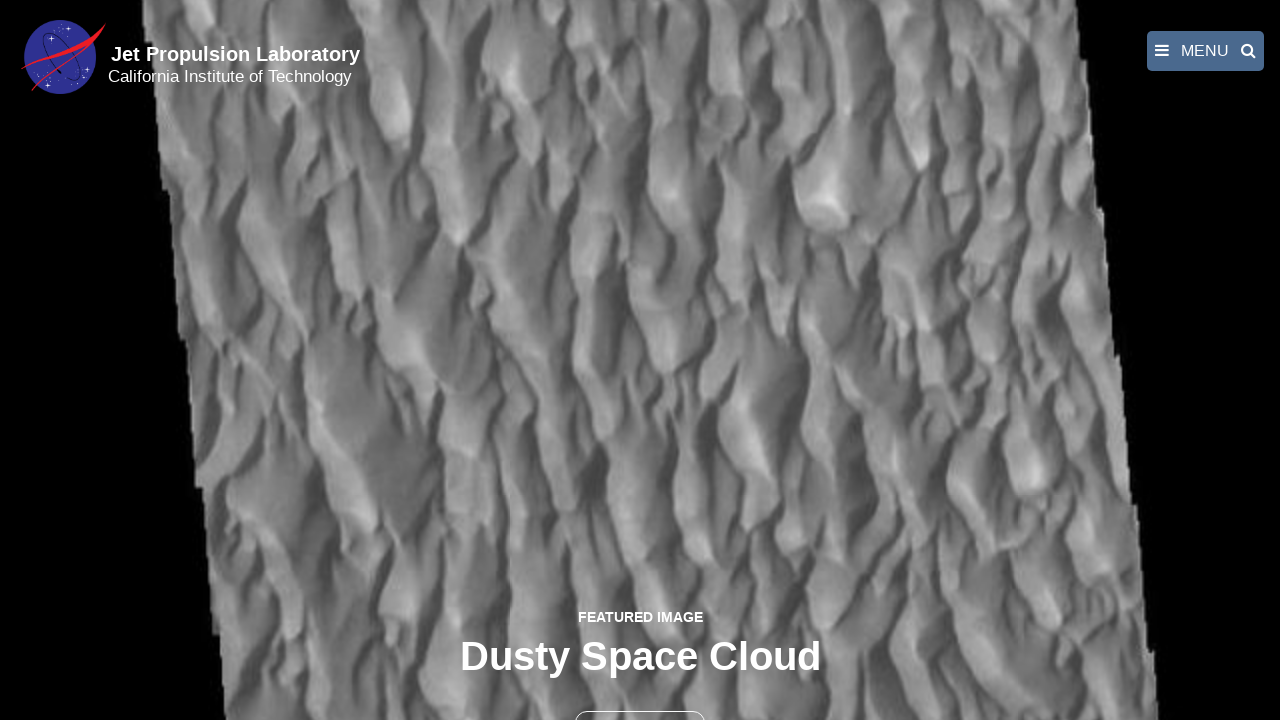

Navigated to JPL Space images page
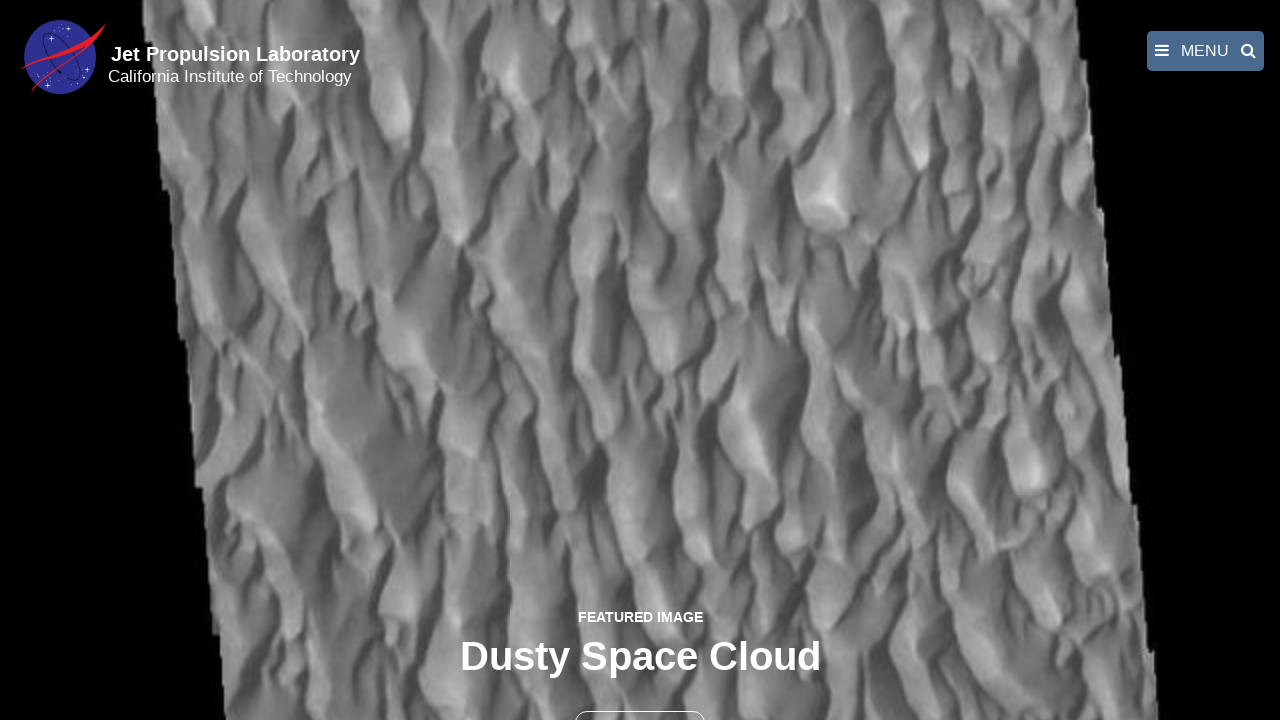

Clicked the full image button to open featured image in lightbox at (640, 699) on button >> nth=1
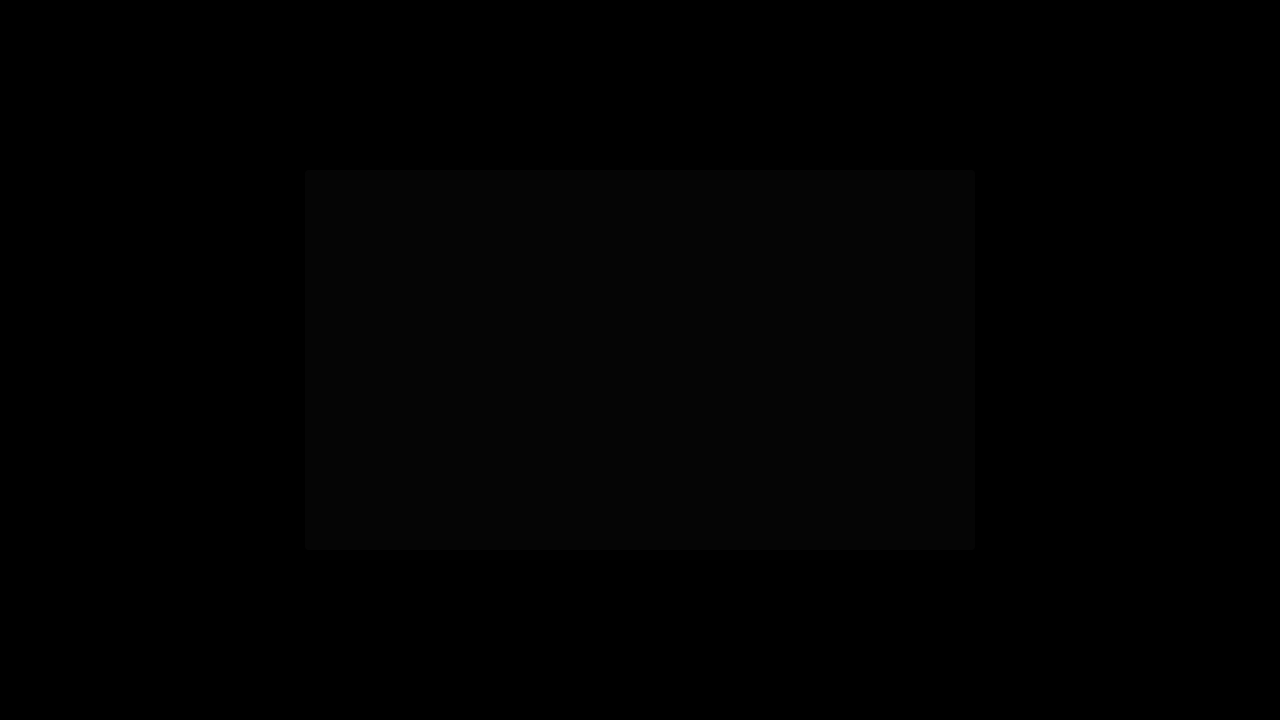

Featured image loaded in lightbox modal
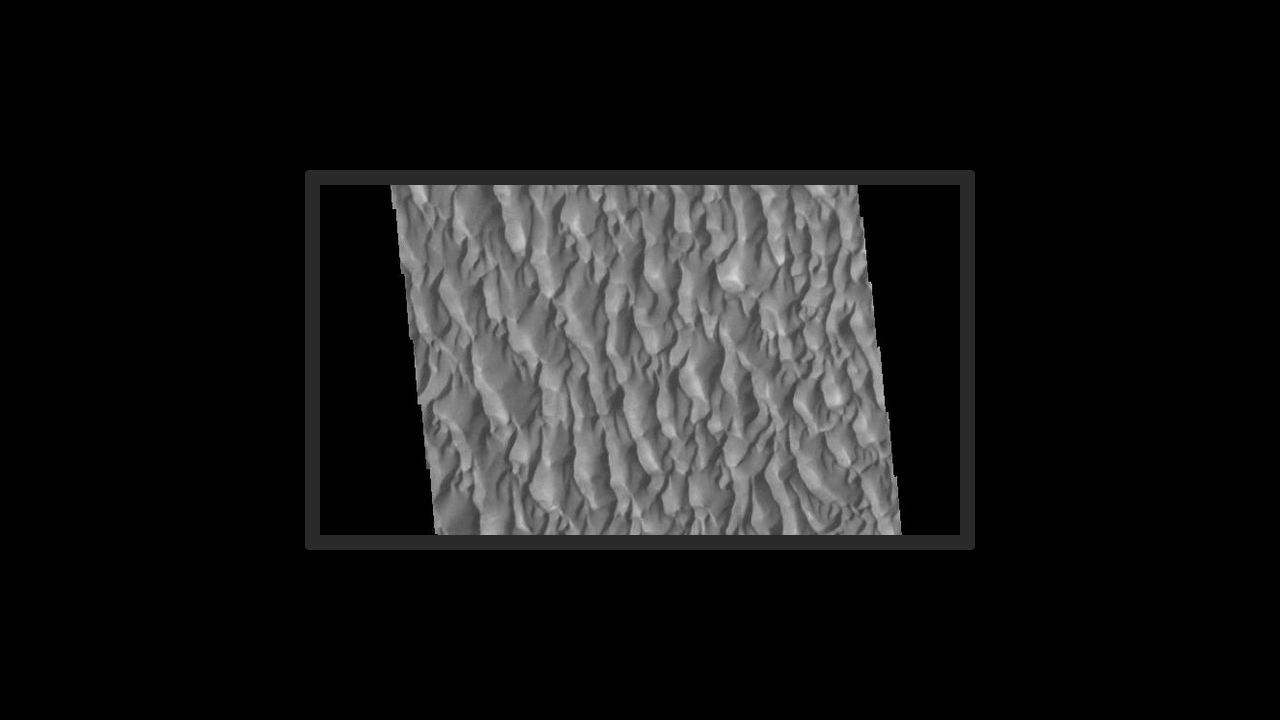

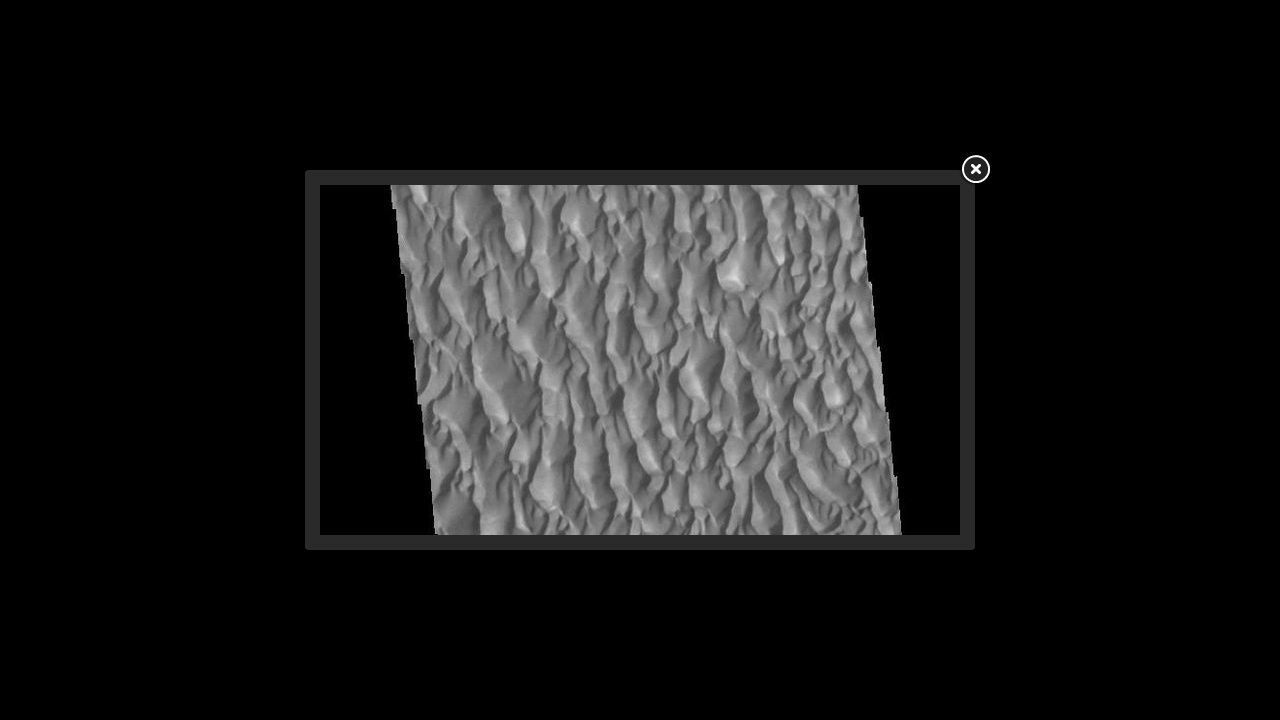